Opens the Repositories tab on a GitHub profile and searches for a specific repository named "EgorTask"

Starting URL: https://github.com/Mitarashii

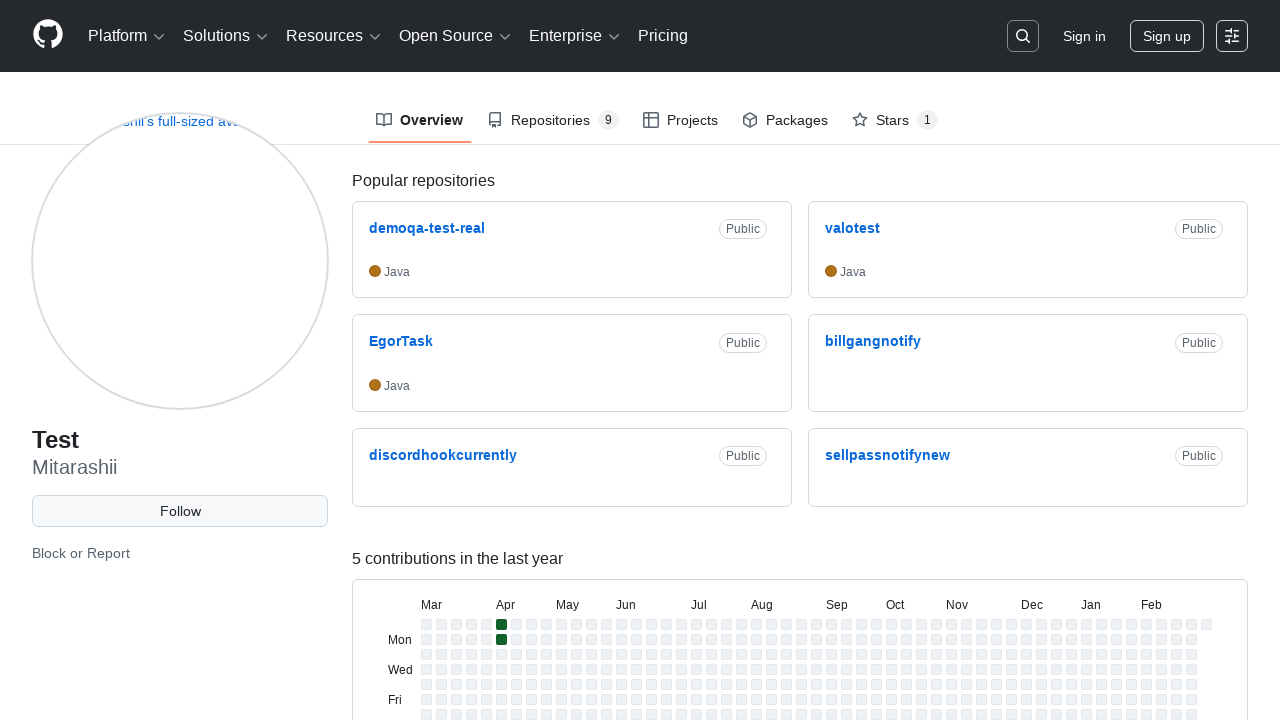

Clicked on Repositories tab at (553, 120) on a[data-tab-item='repositories']
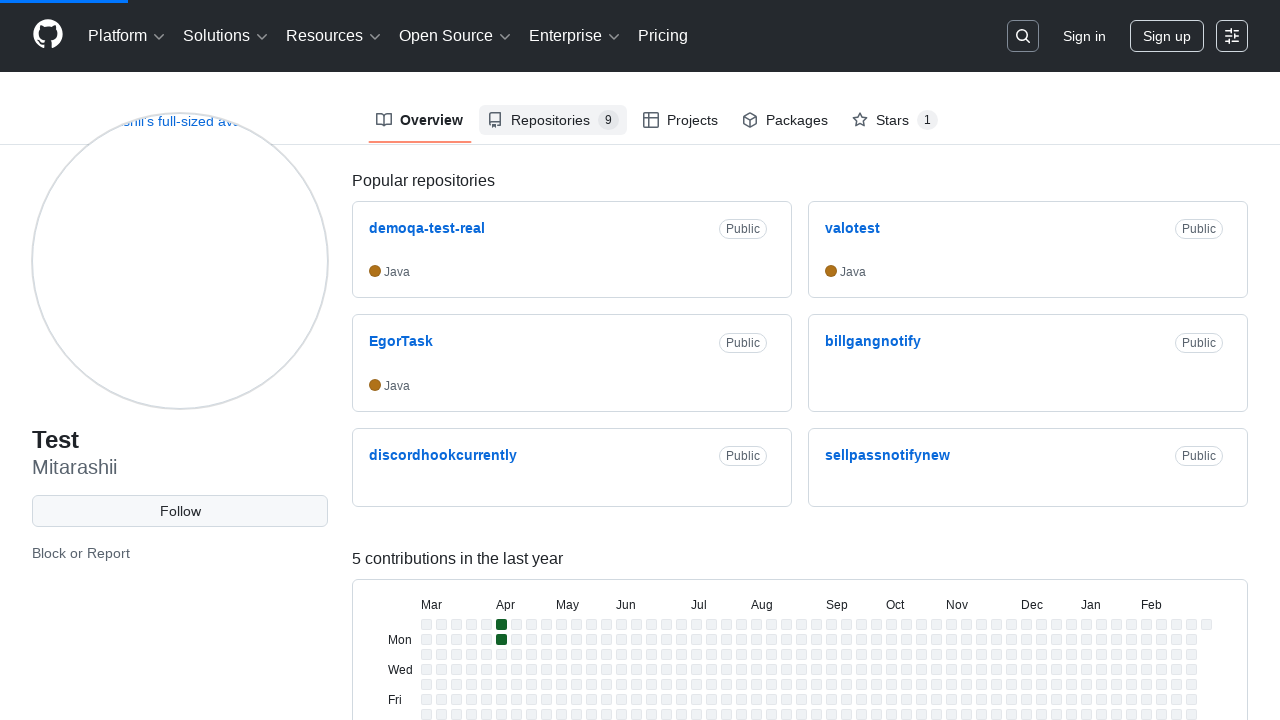

Repository filter input loaded
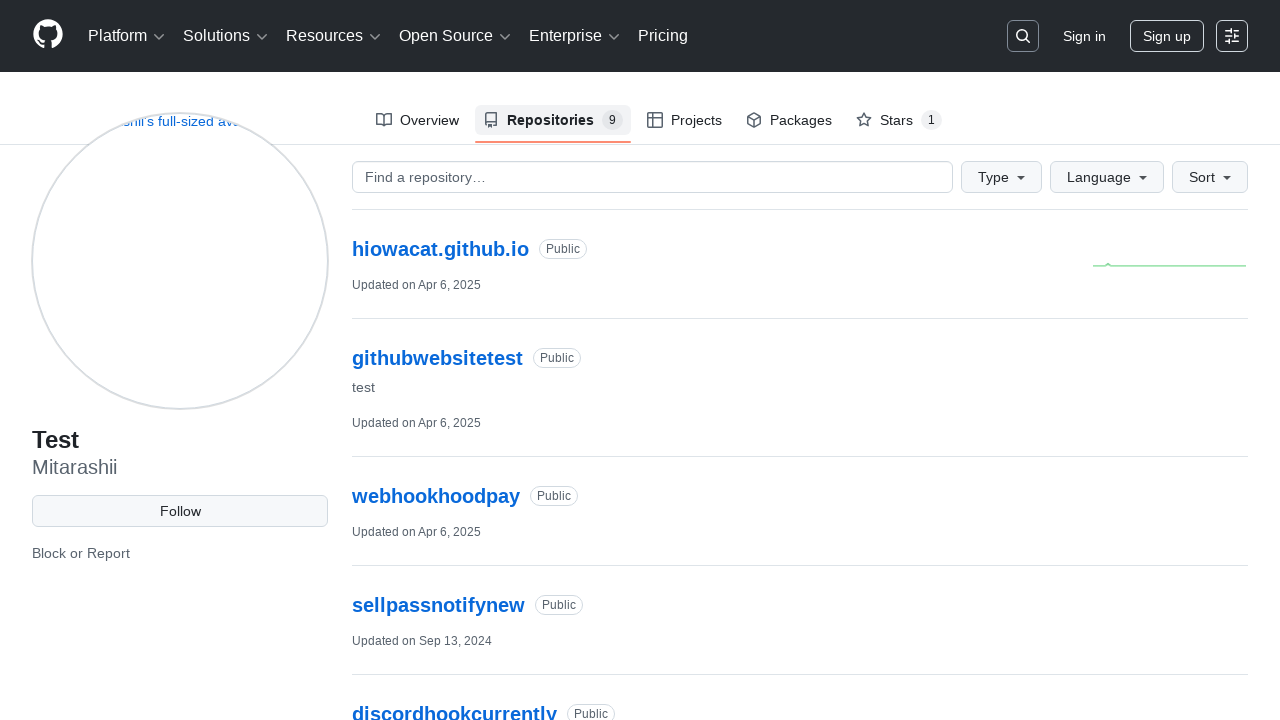

Filled repository search filter with 'EgorTask' on input#your-repos-filter
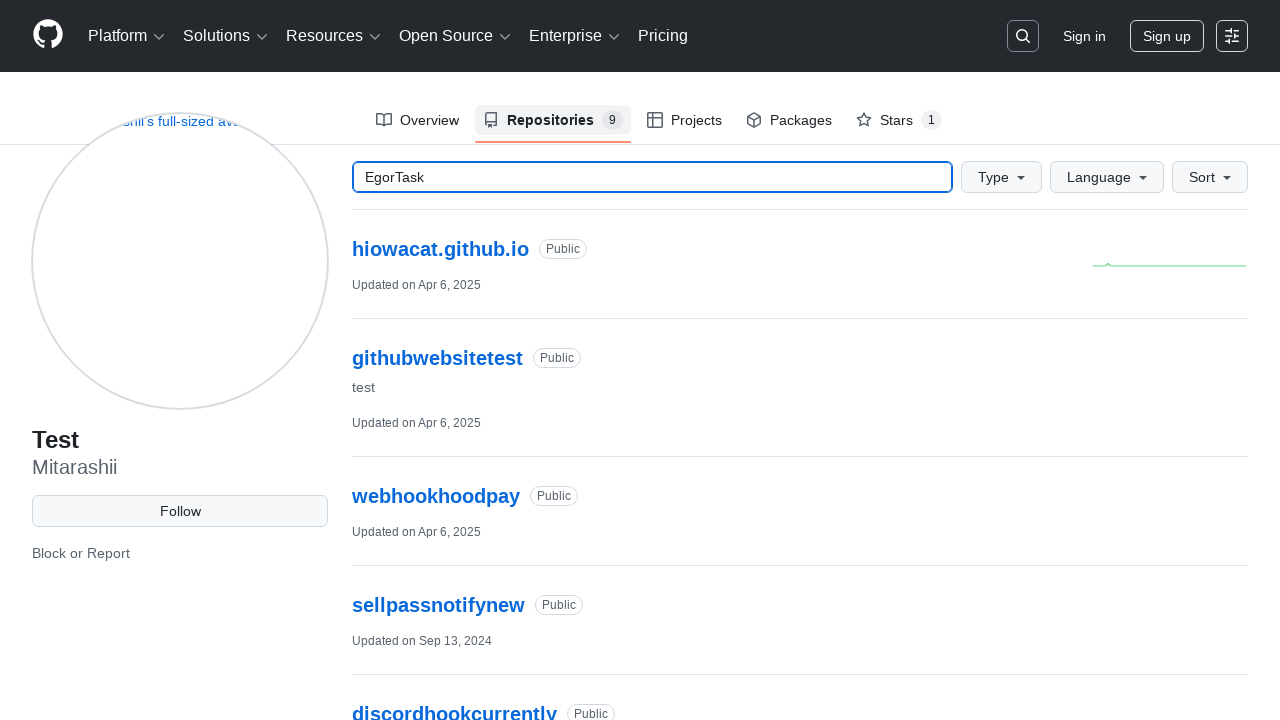

Waited for search results to update
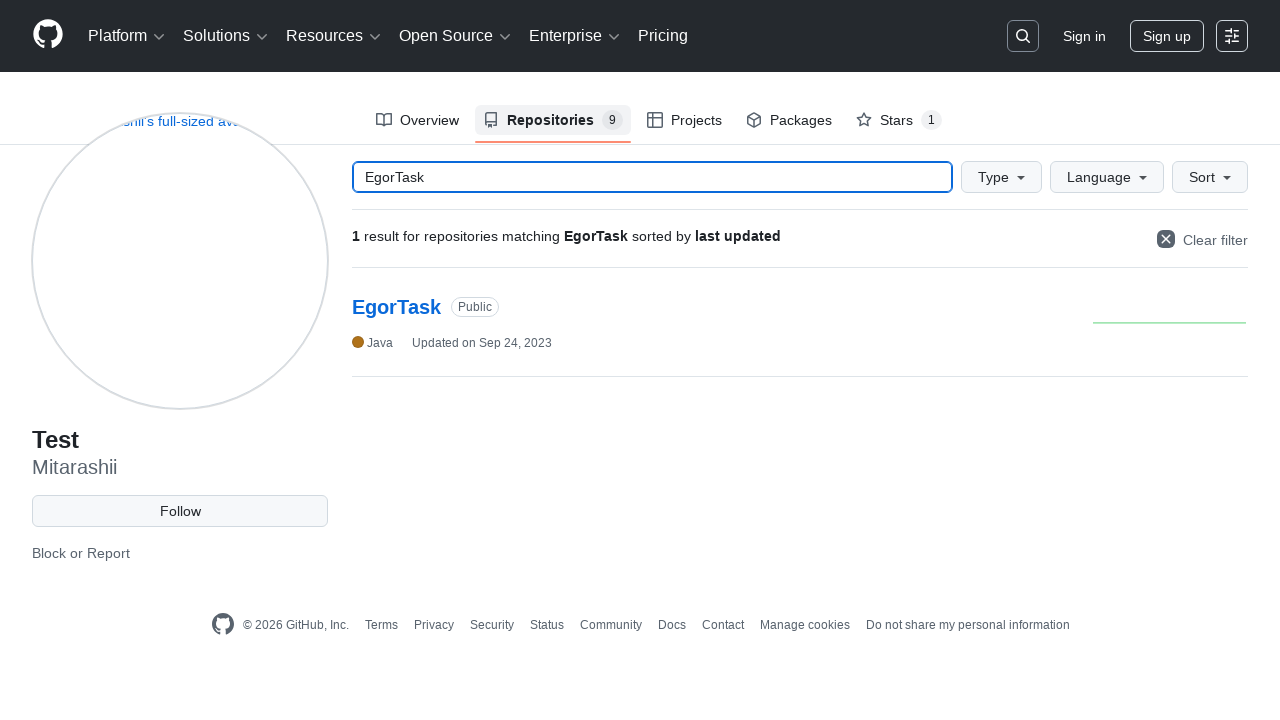

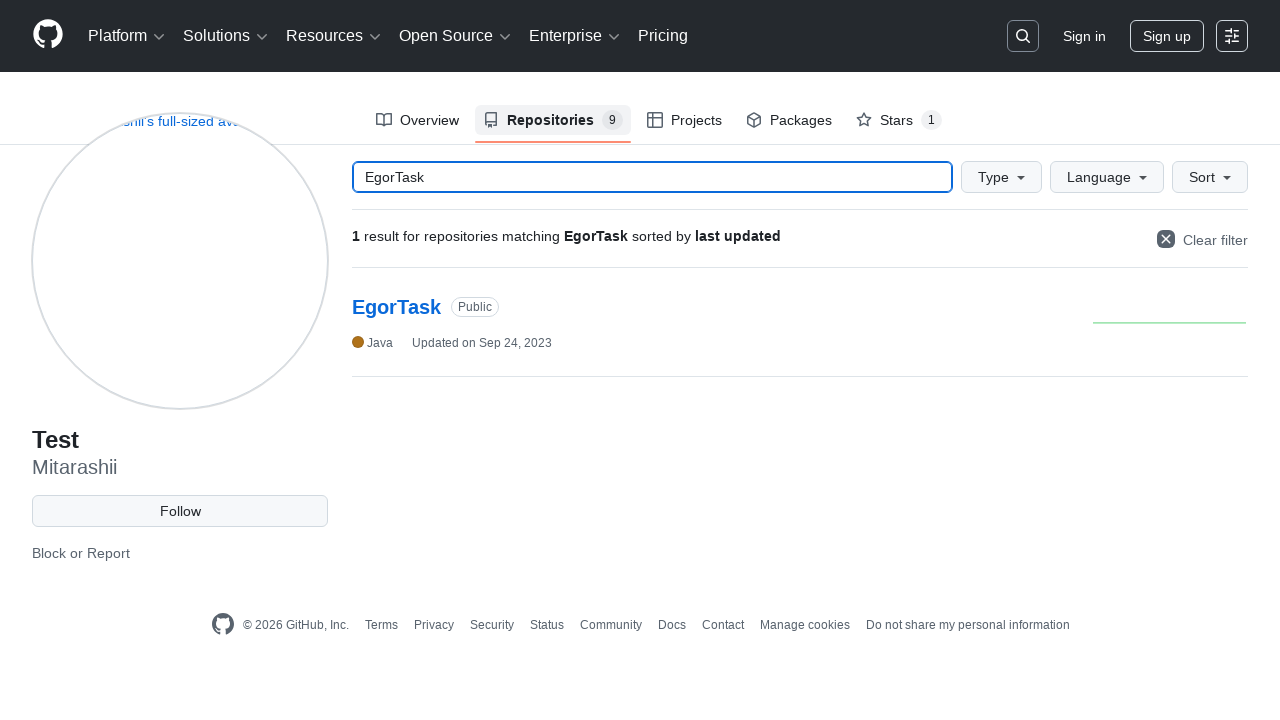